Tests different click interactions (double-click, right-click, and regular click) on buttons and verifies the resulting messages

Starting URL: https://demoqa.com/buttons

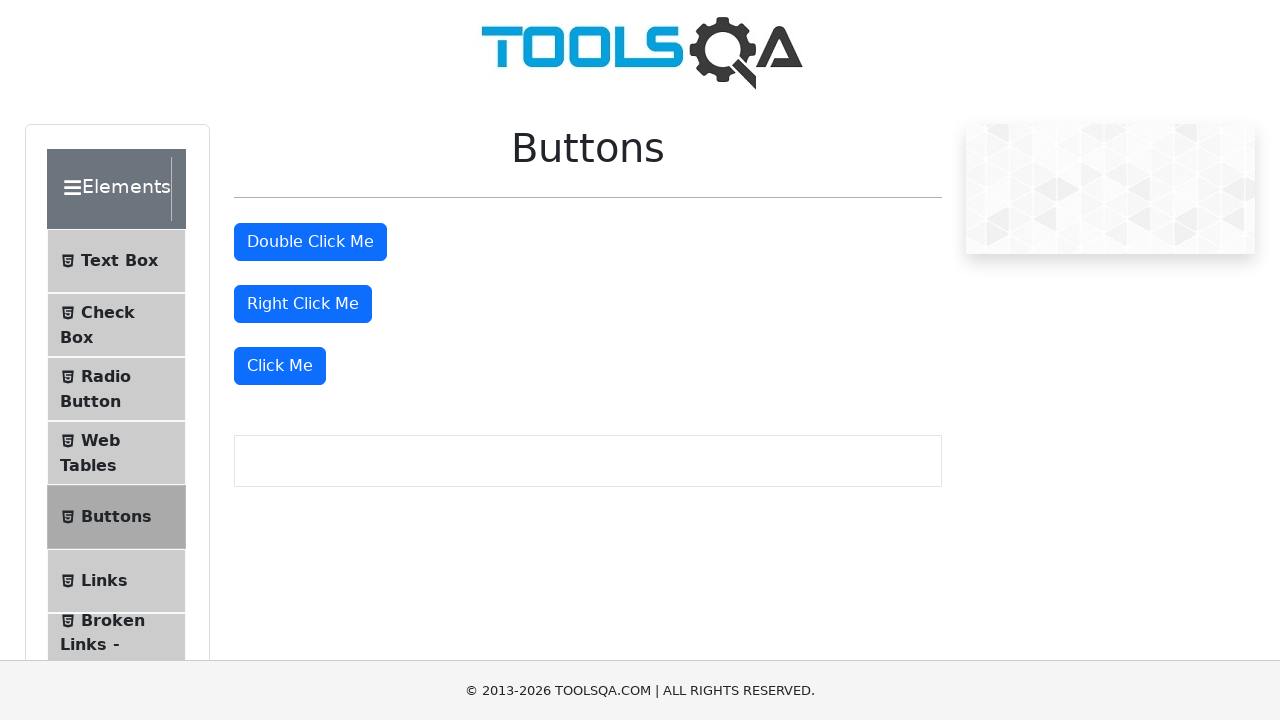

Scrolled down 200px to view button area
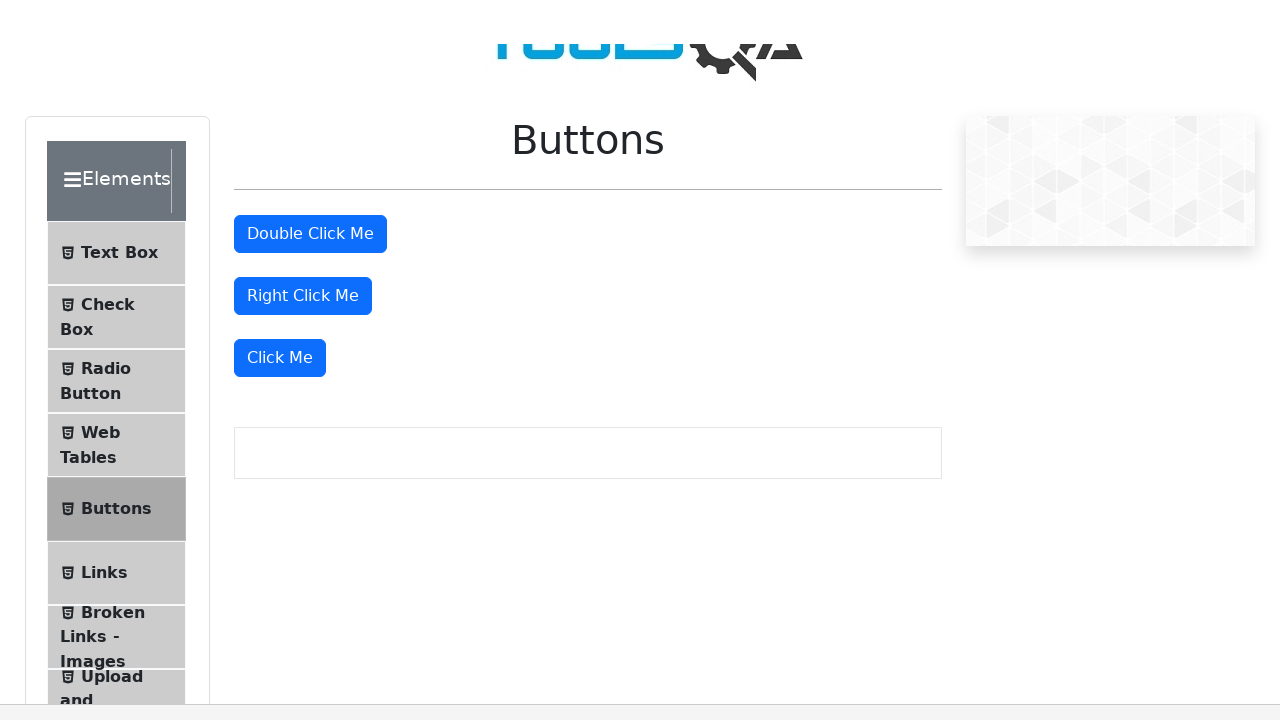

Double-clicked the 'Double Click Me' button at (310, 42) on xpath=//button[normalize-space()='Double Click Me']
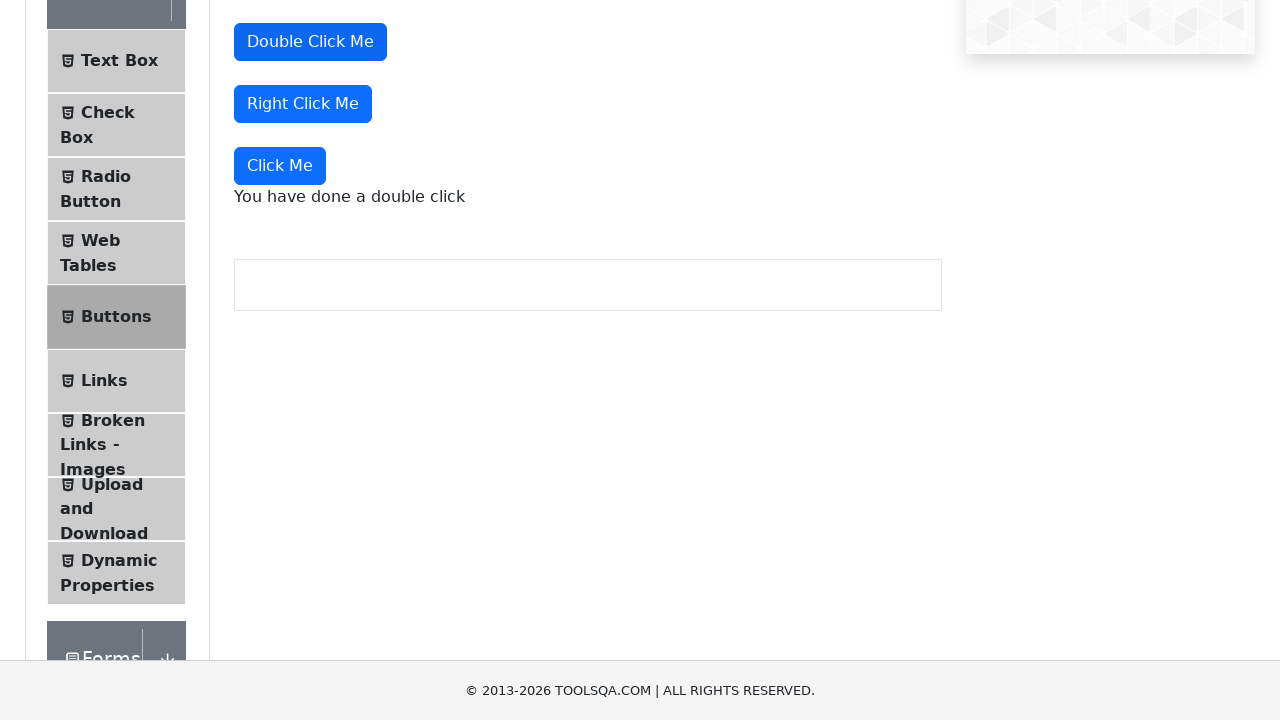

Right-clicked the 'Right Click Me' button at (303, 104) on //button[normalize-space()='Right Click Me']
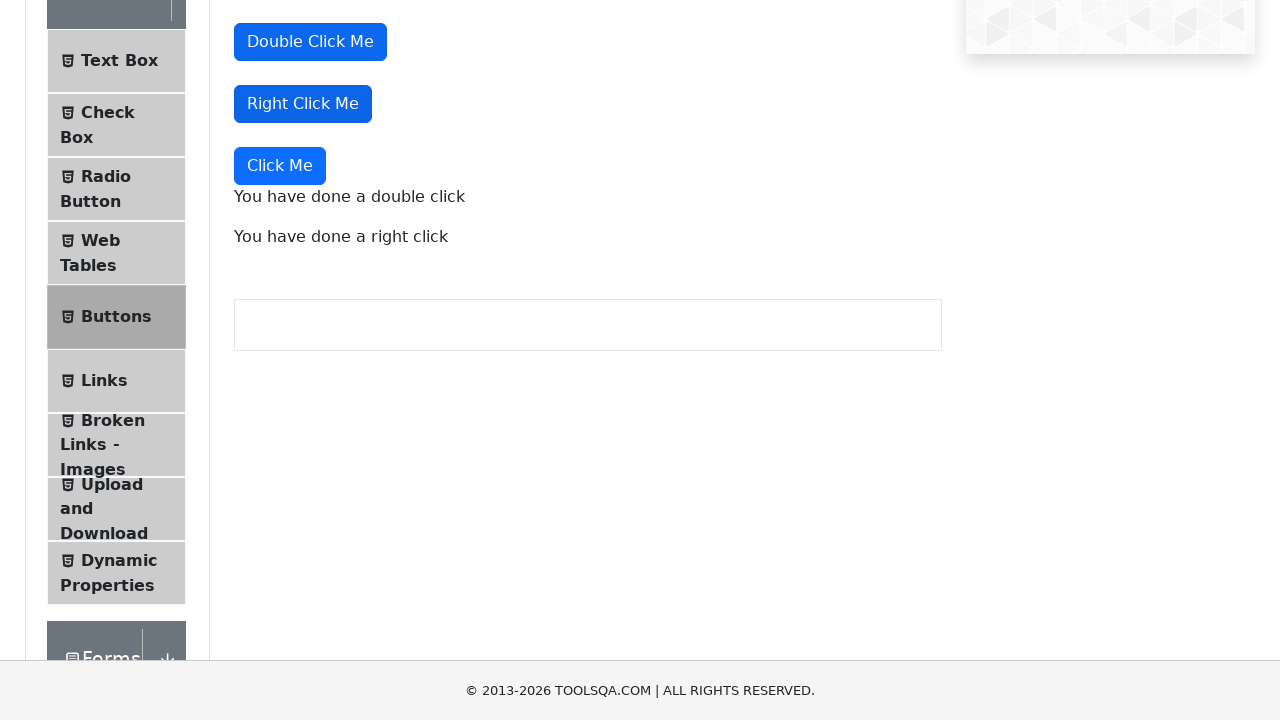

Clicked the 'Click Me' button at (280, 166) on xpath=//button[normalize-space()='Click Me']
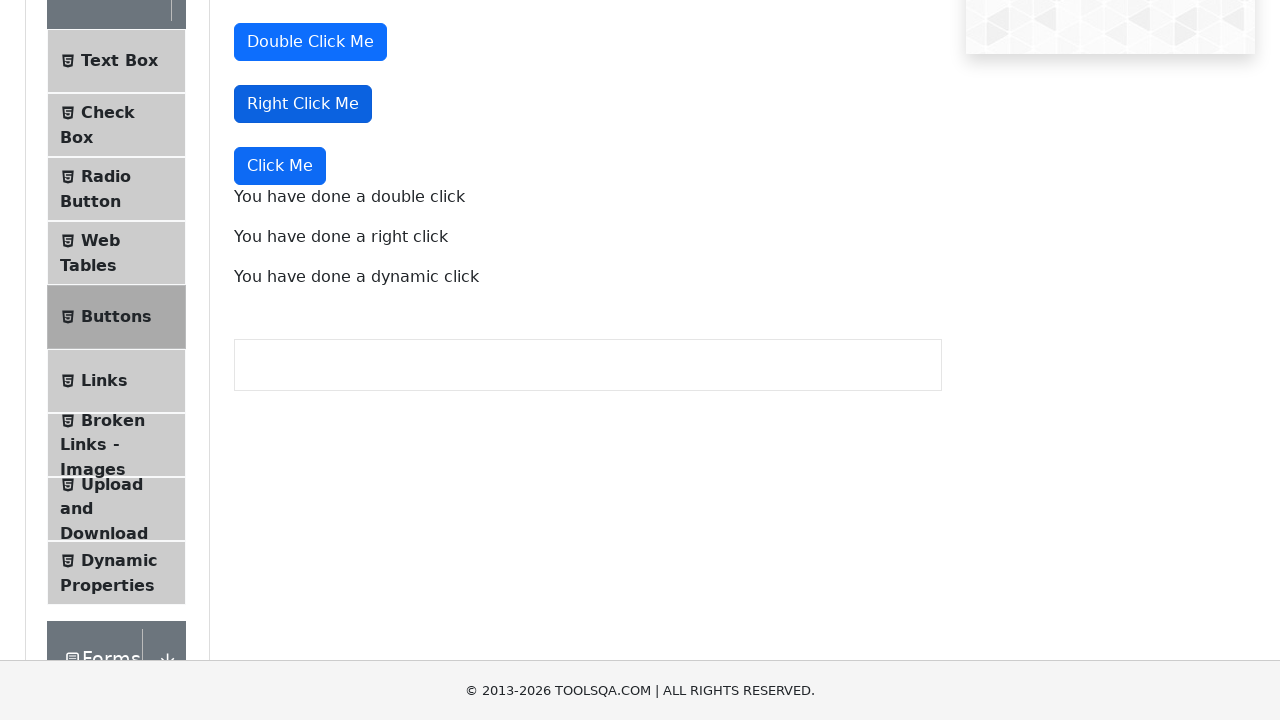

Double-click message appeared
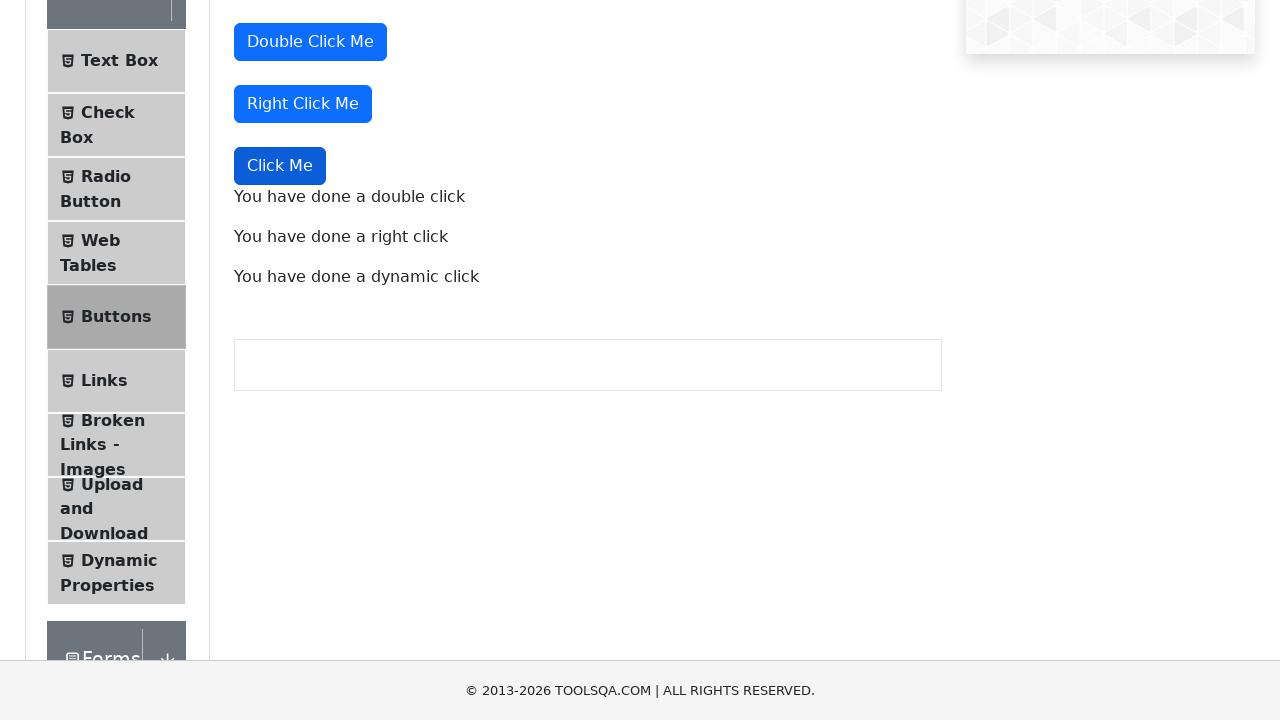

Right-click message appeared
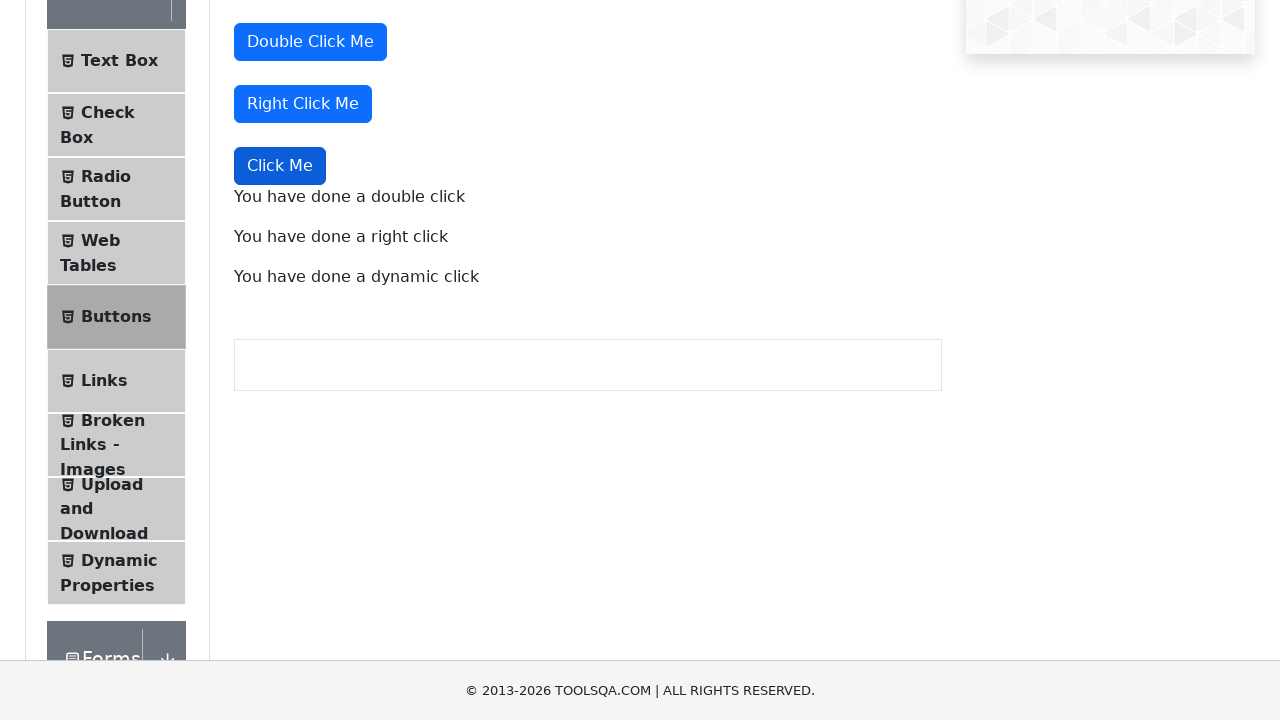

Regular click message appeared
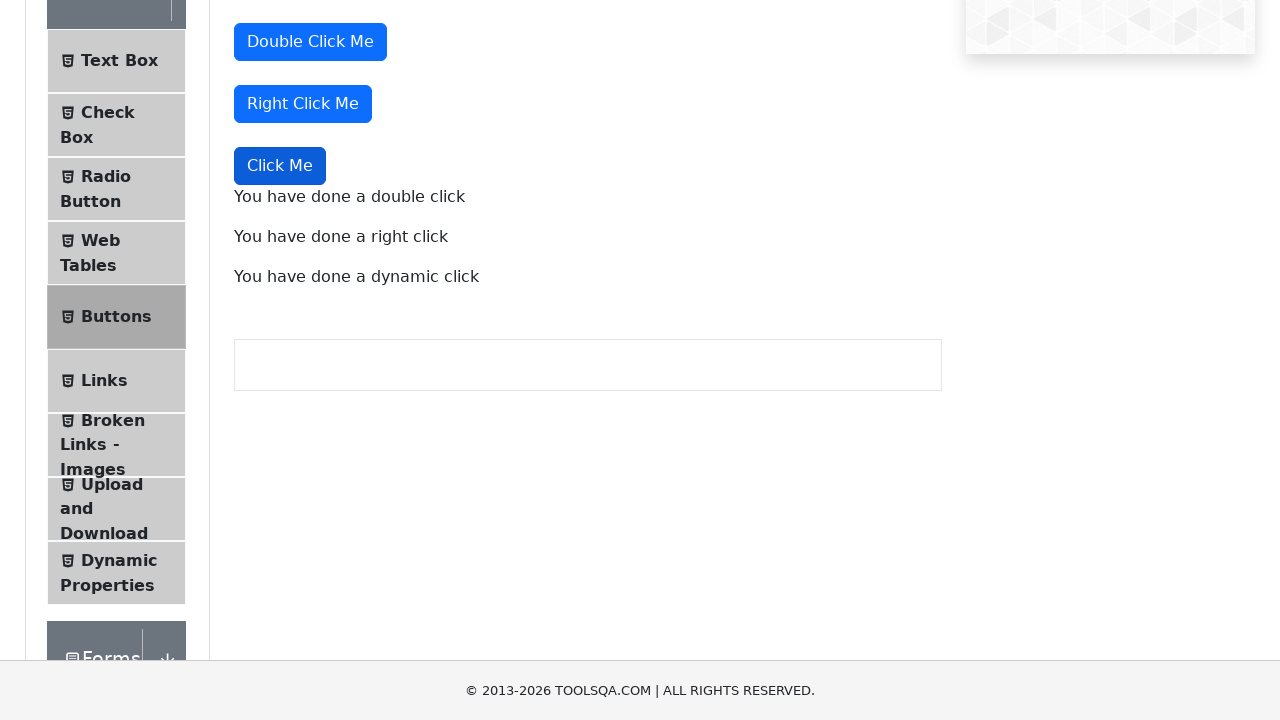

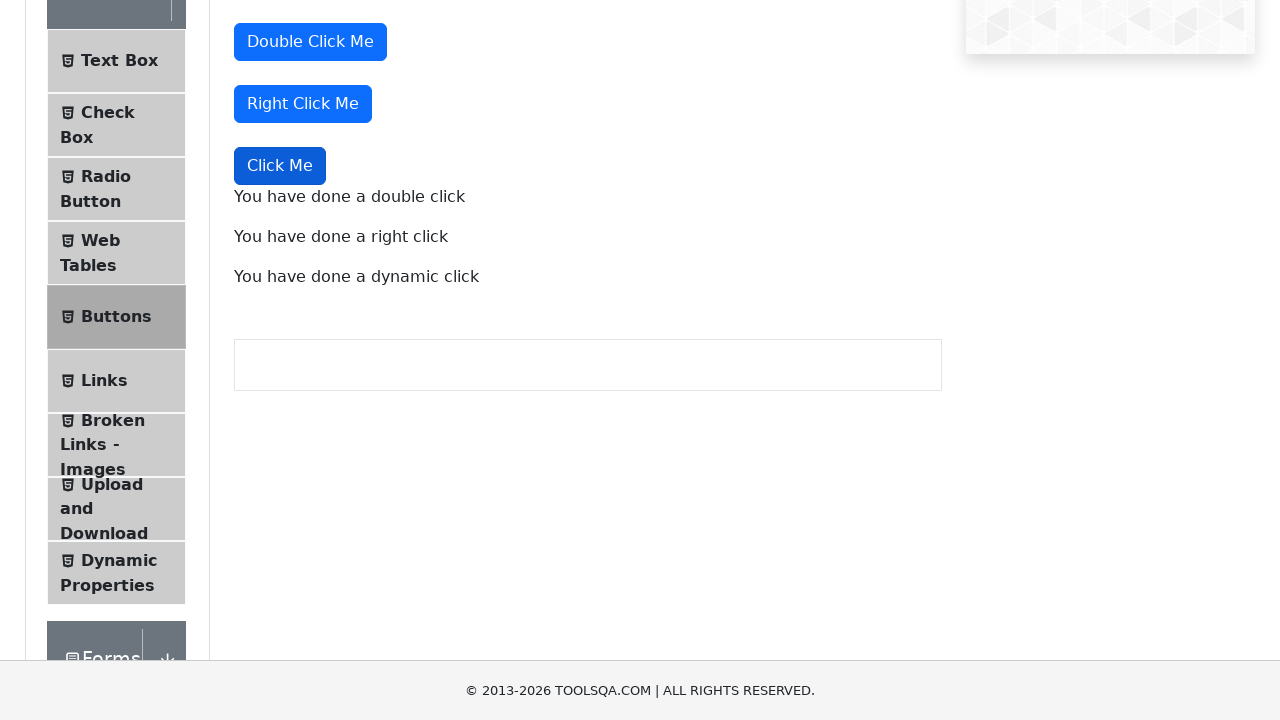